Tests the HappyForks food analyzer by entering recipe ingredients, setting serving number, and clicking analyze to view nutritional information.

Starting URL: https://happyforks.com/analyzer

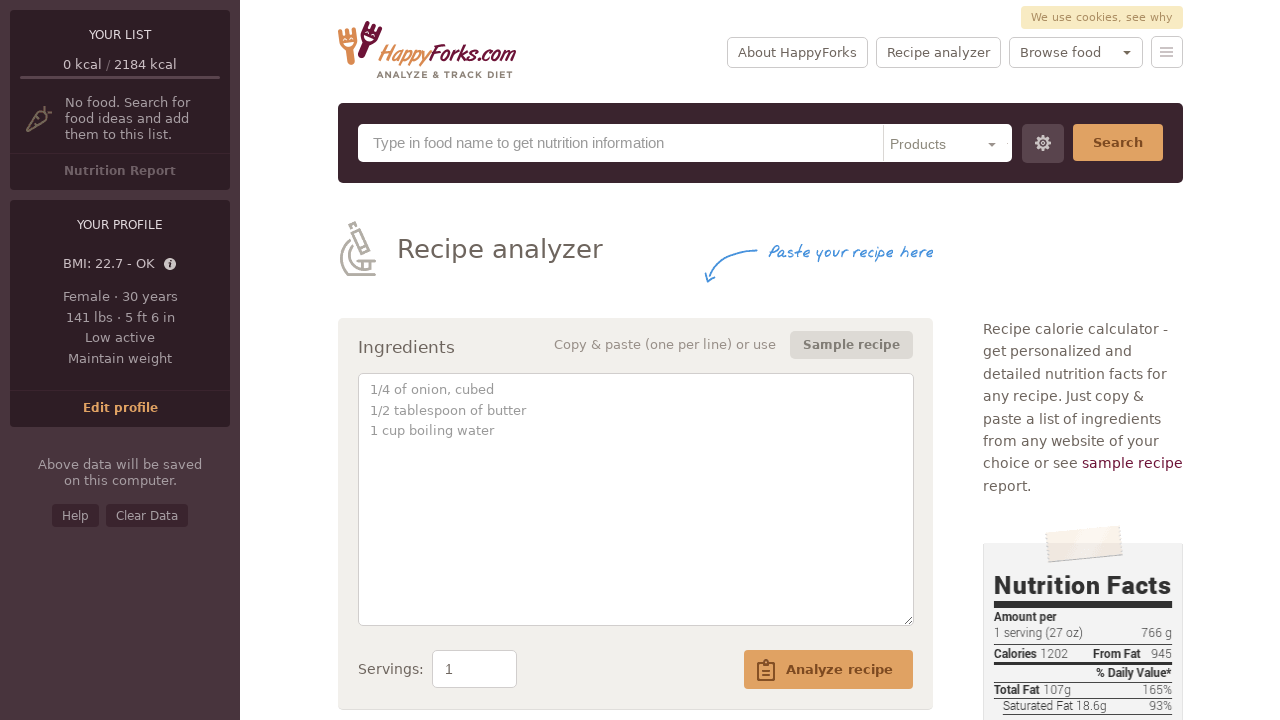

Filled recipe text area with ingredients: 2 eggs, 1 cup flour, 100g butter, 1 tablespoon sugar on #recipe-text
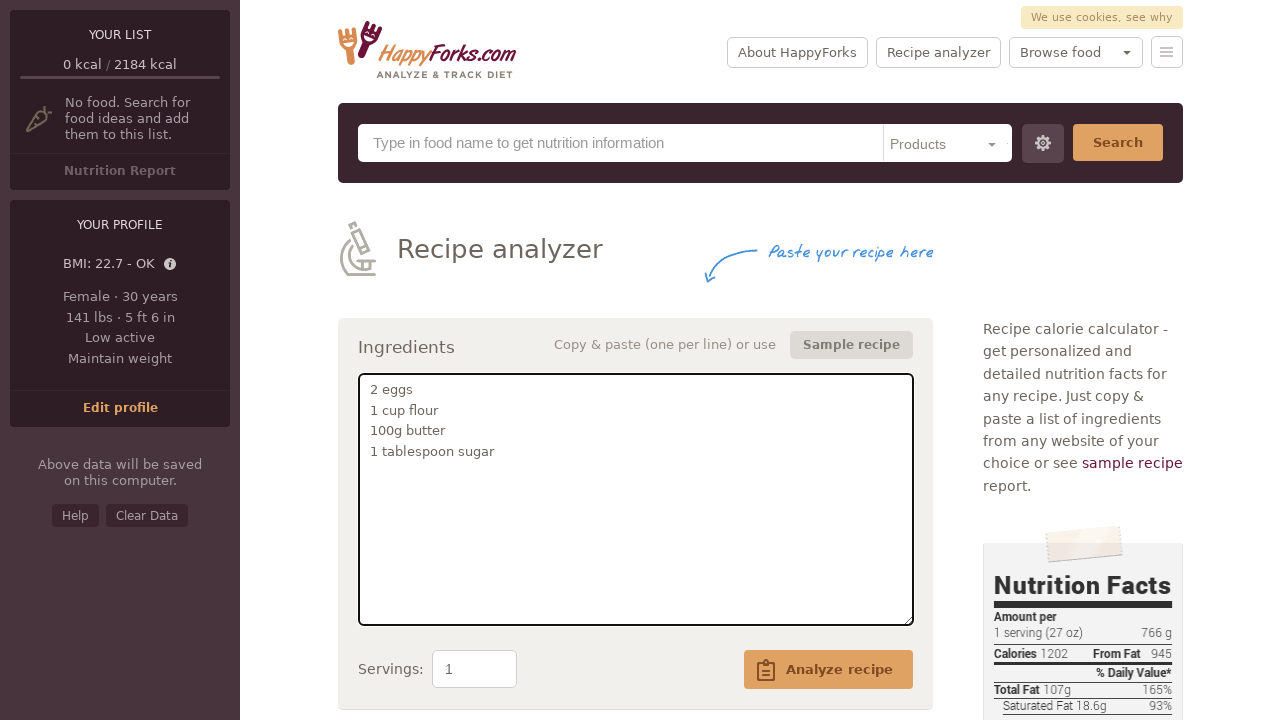

Cleared the serving number field on #recipe-servings
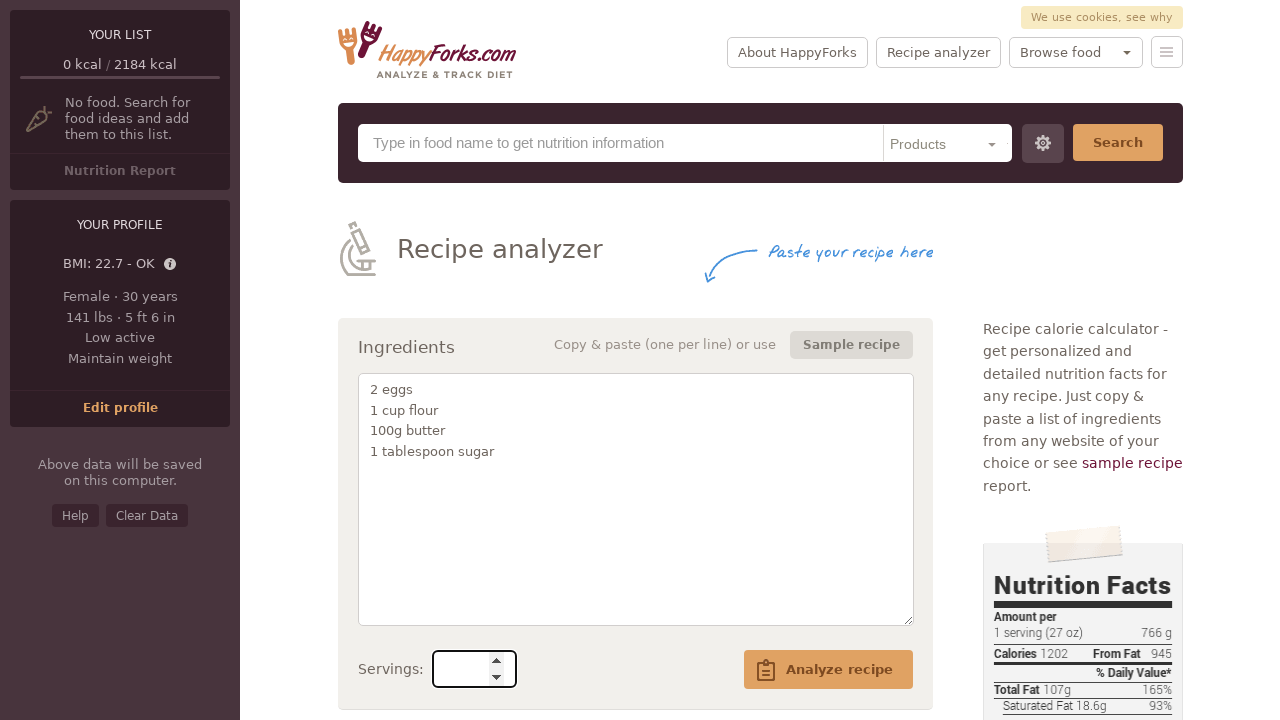

Set serving number to 4 on #recipe-servings
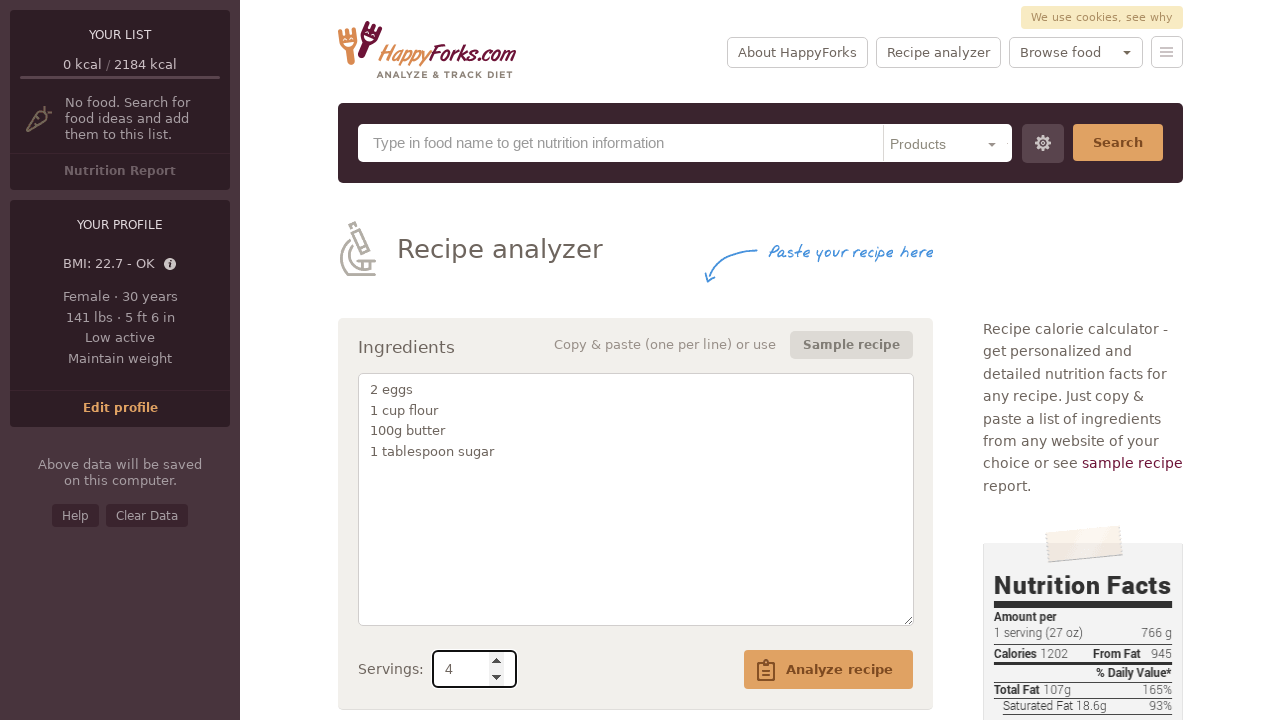

Clicked the analyze button to process recipe at (828, 670) on xpath=//button[@class='gfx gfx-lock']/span
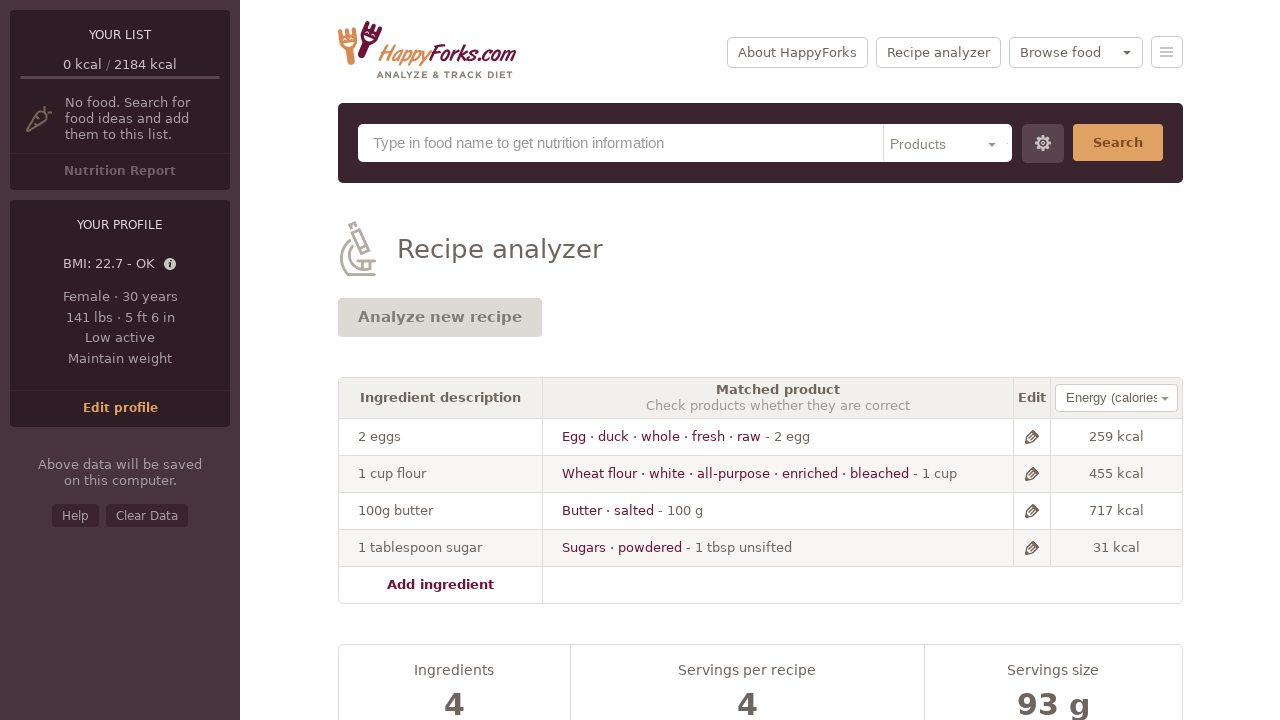

Nutritional information results loaded successfully
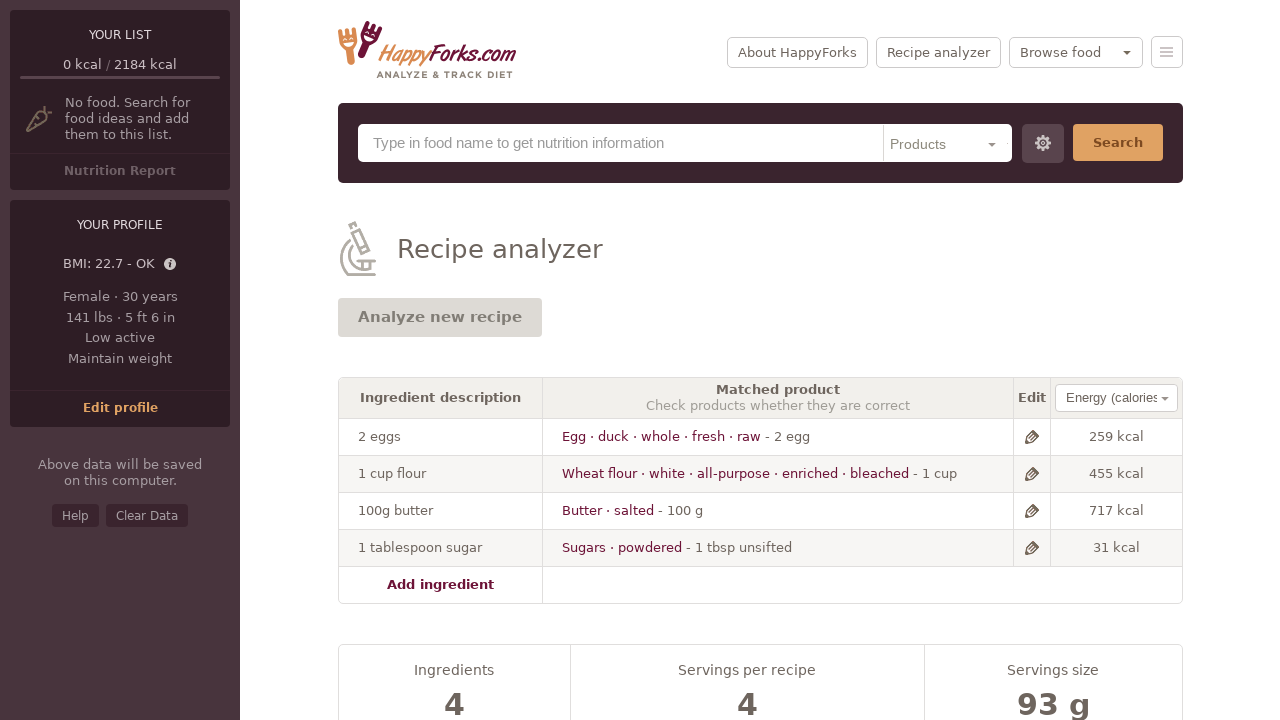

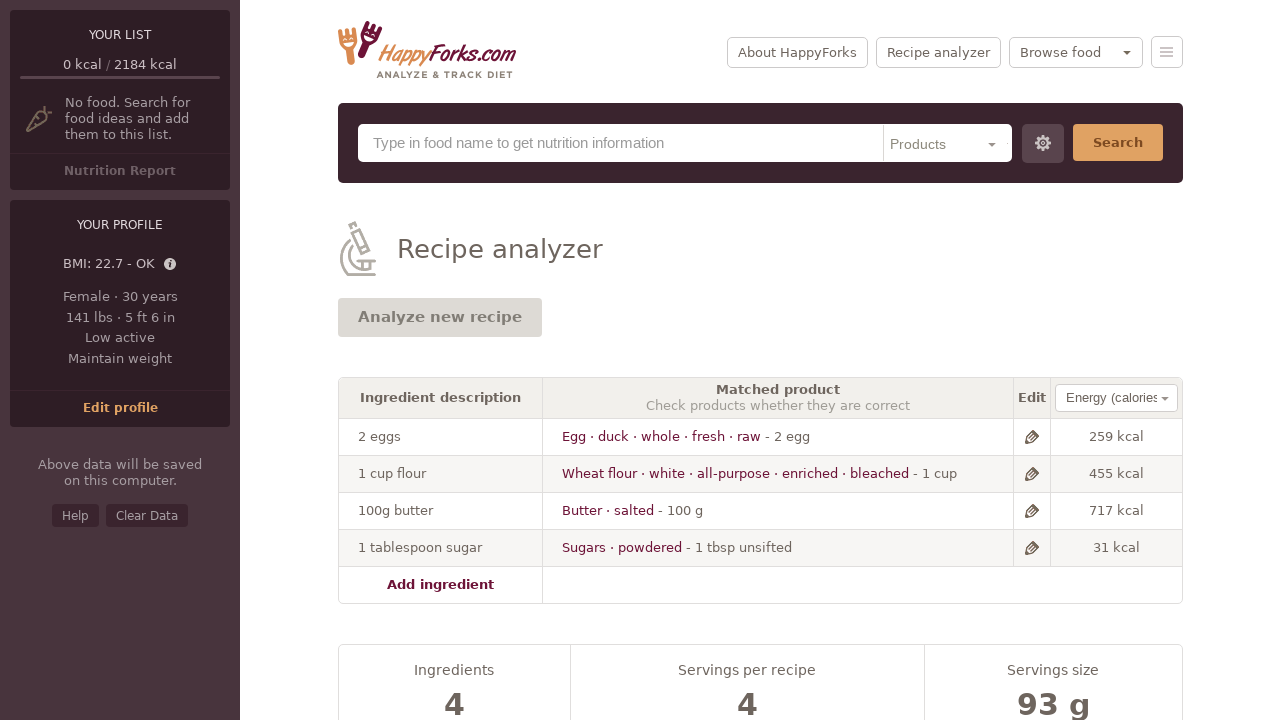